Tests link navigation by clicking a link, navigating back, then clicking a partial link text

Starting URL: https://www.selenium.dev/selenium/web/web-form.html

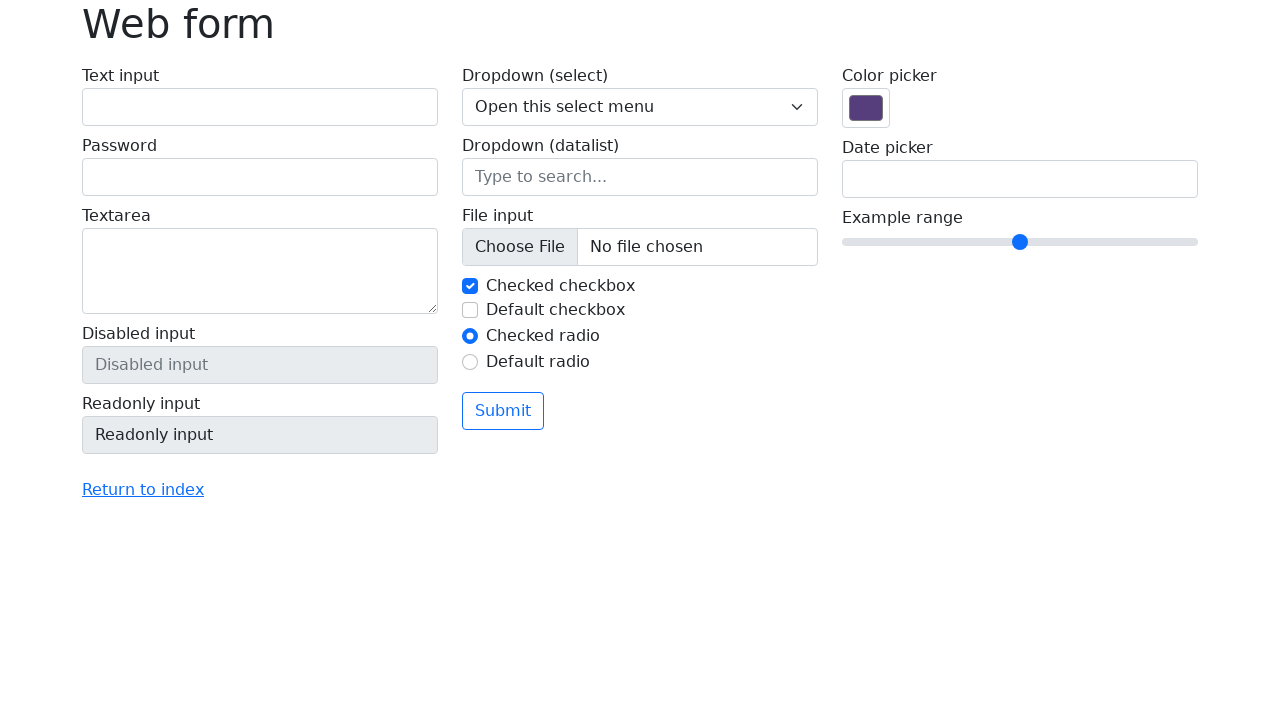

Clicked link with full text 'Return to index' at (143, 490) on text=Return to index
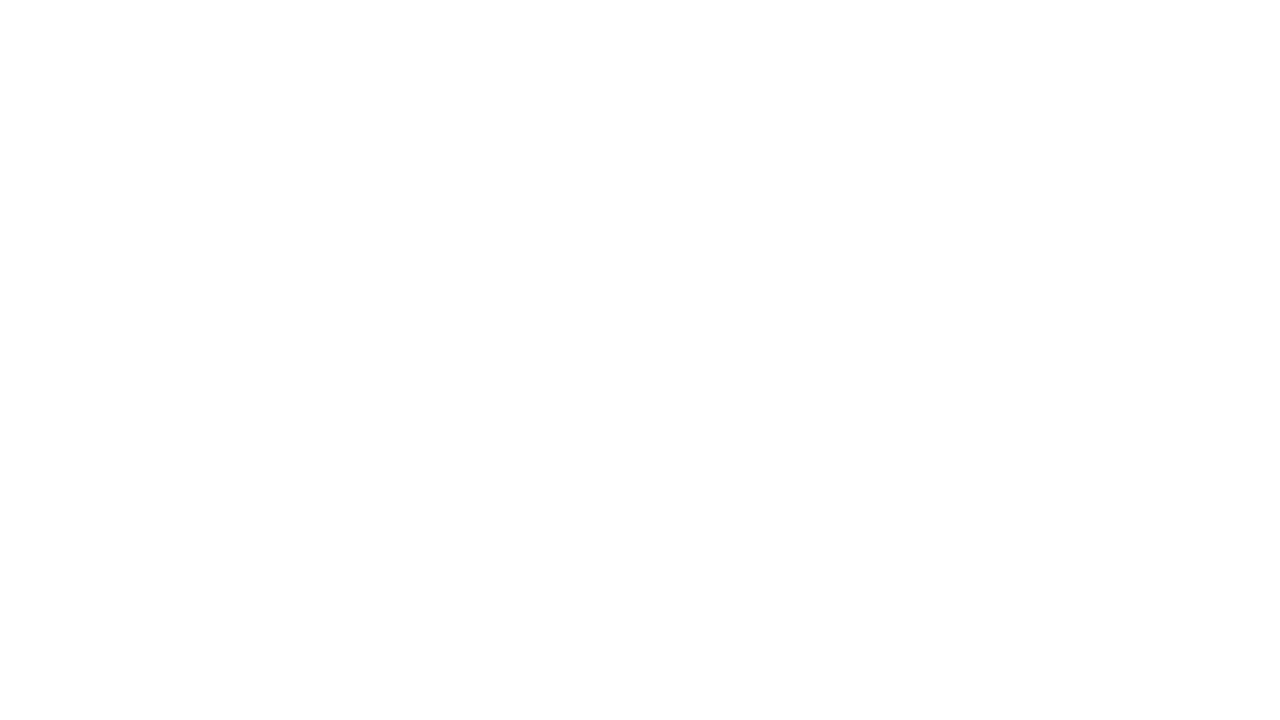

Navigated back to previous page
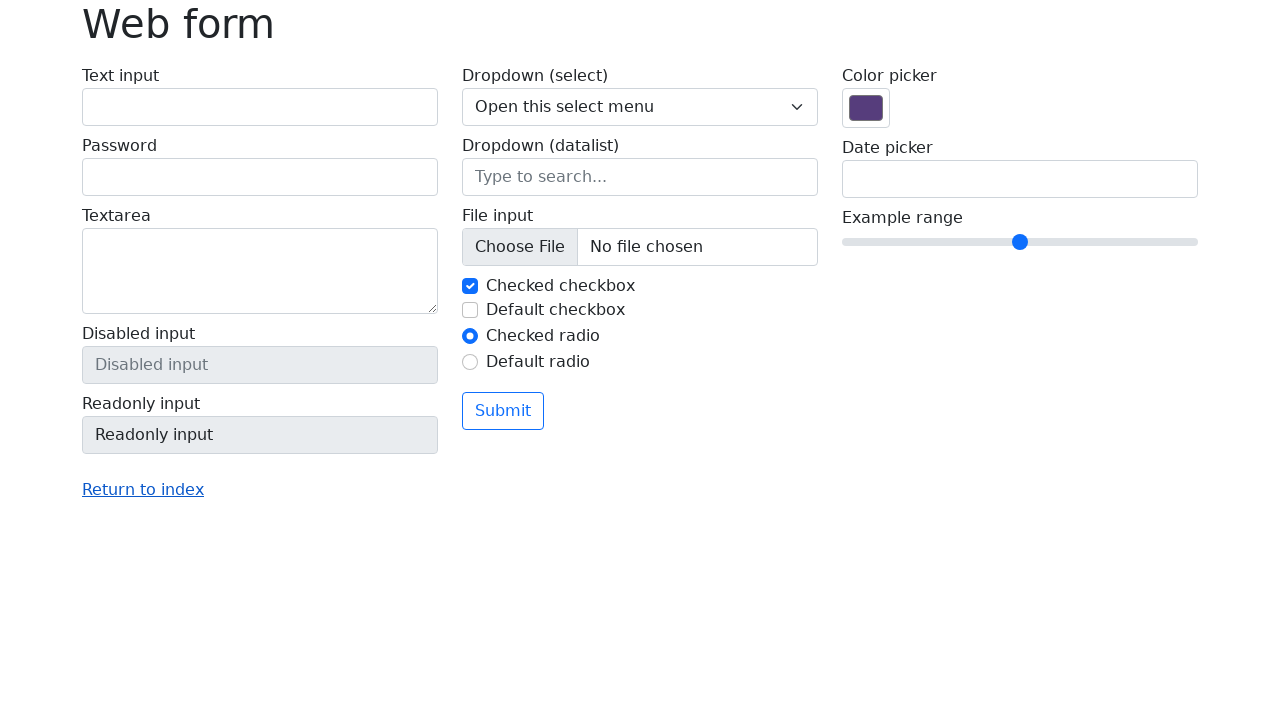

Clicked link with partial text 'Return' at (143, 490) on text=Return
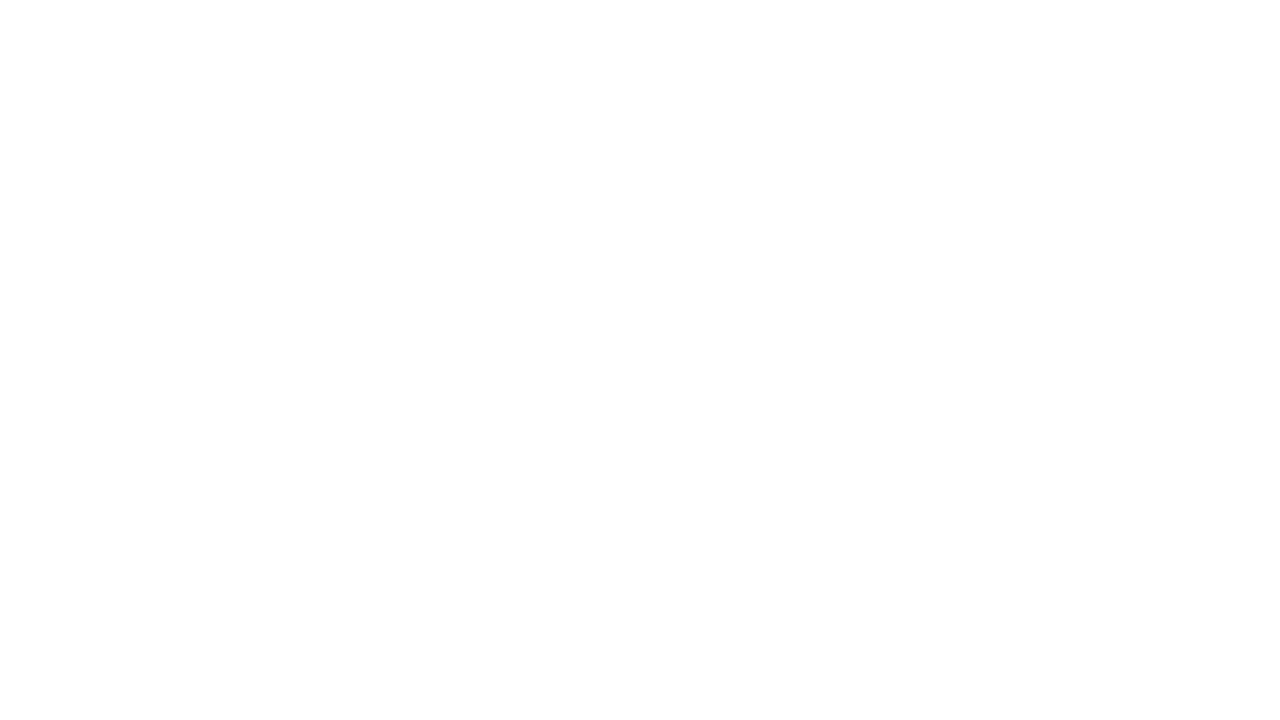

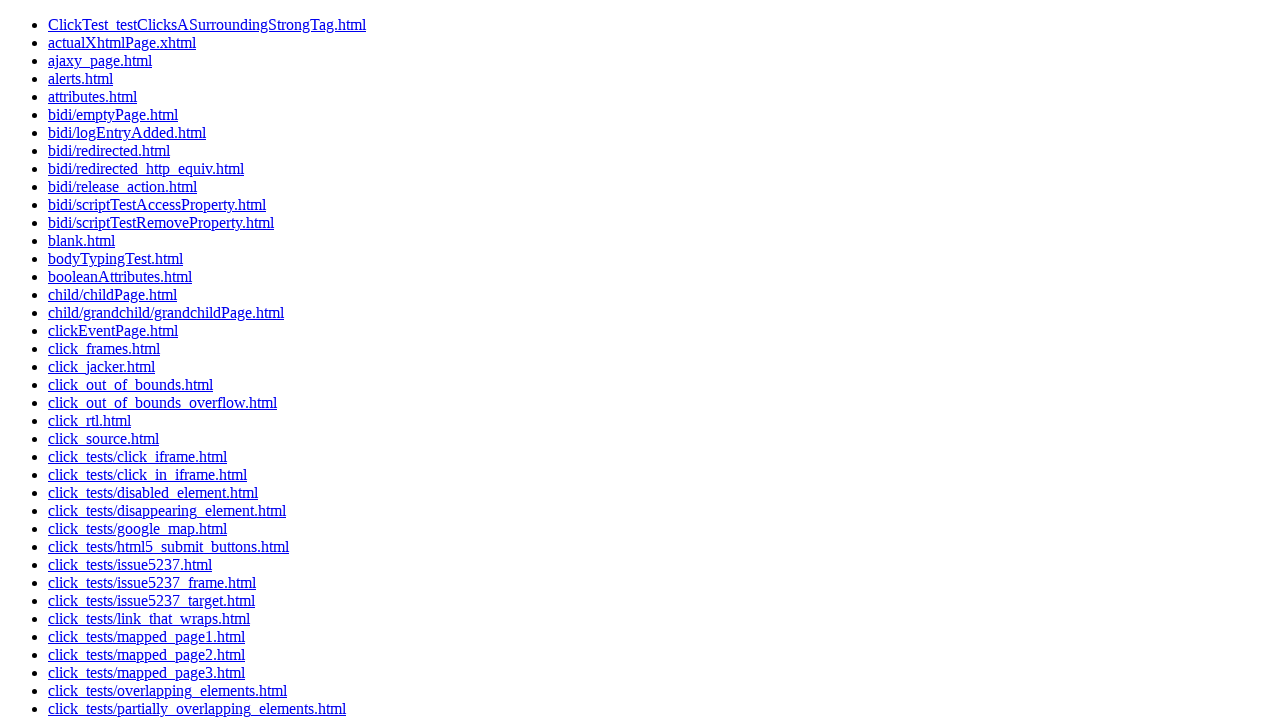